Tests window switching functionality by opening a child window, extracting an email from it, and entering that email in the parent window's username field

Starting URL: https://rahulshettyacademy.com/loginpagePractise/

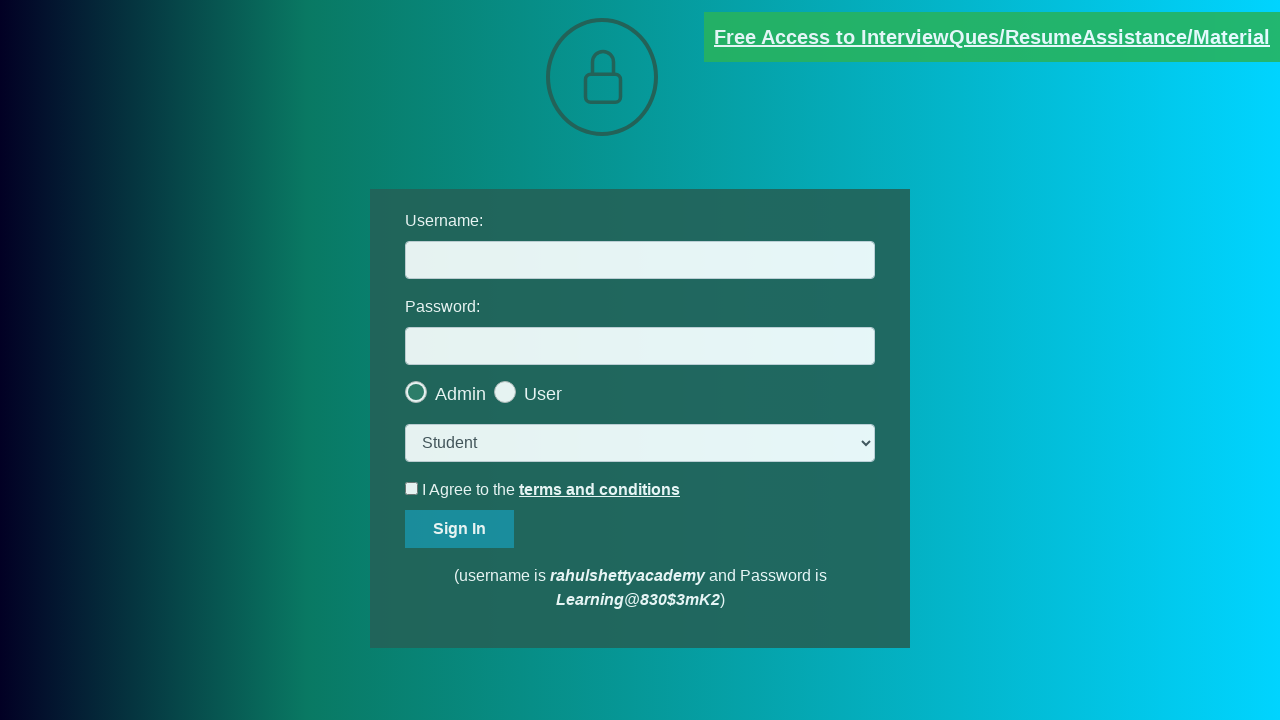

Clicked link to open child window at (992, 37) on a.blinkingText
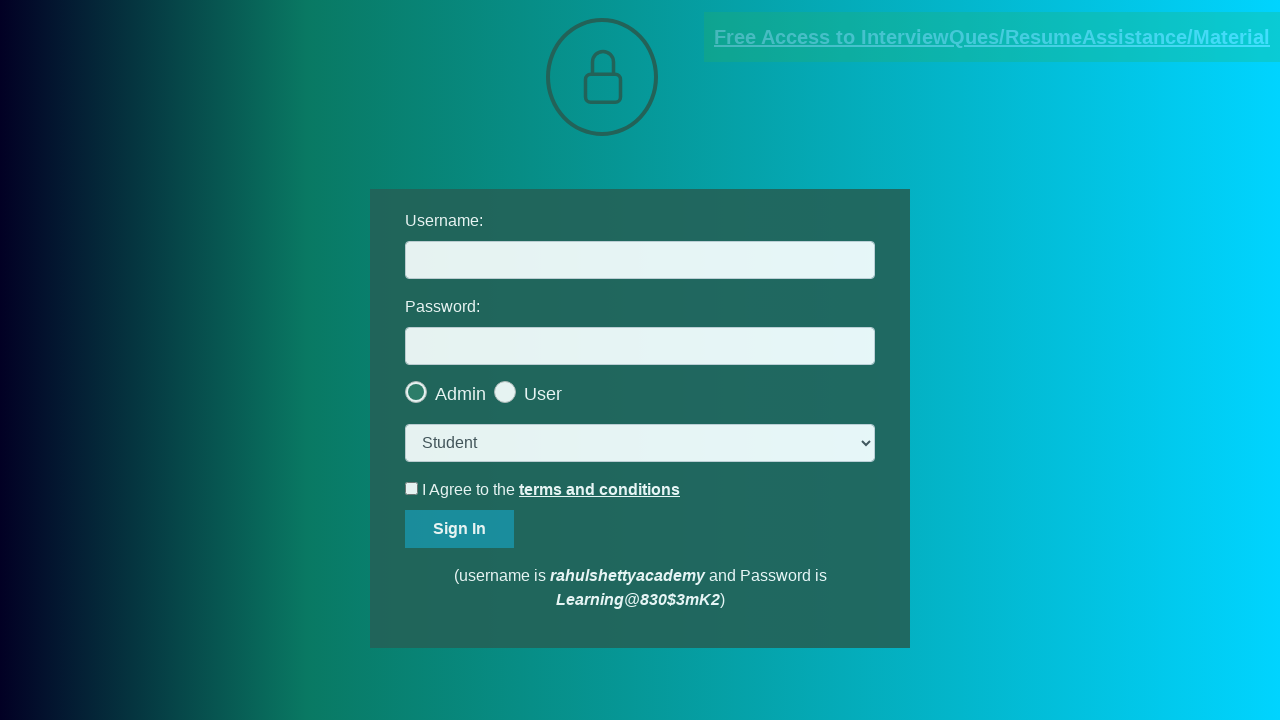

Child window loaded completely
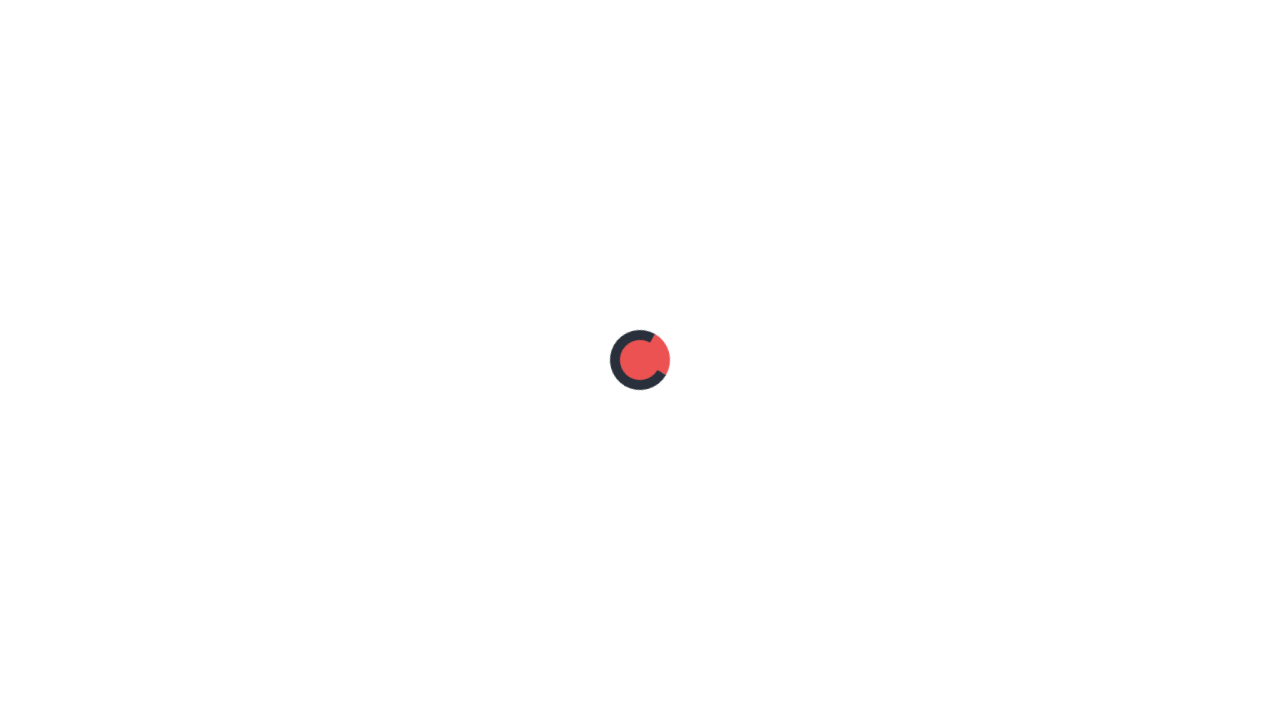

Extracted email text from child window
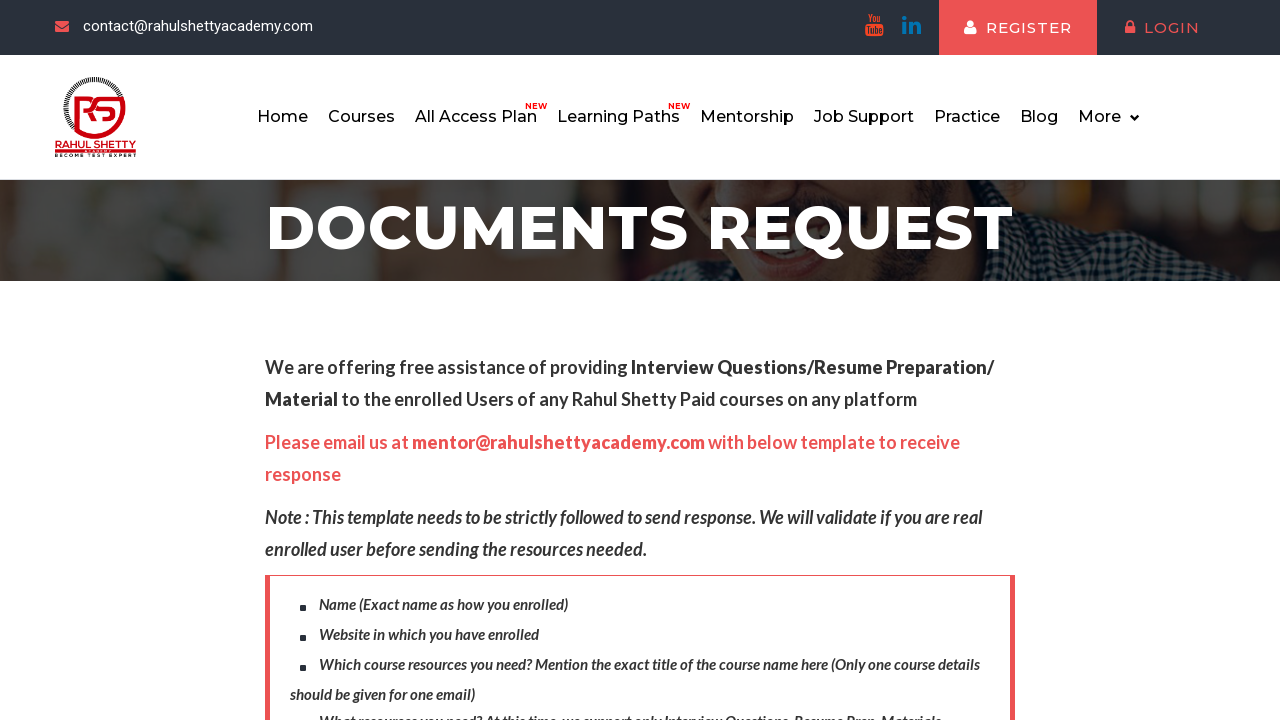

Parsed email address: mentor@rahulshettyacademy.com
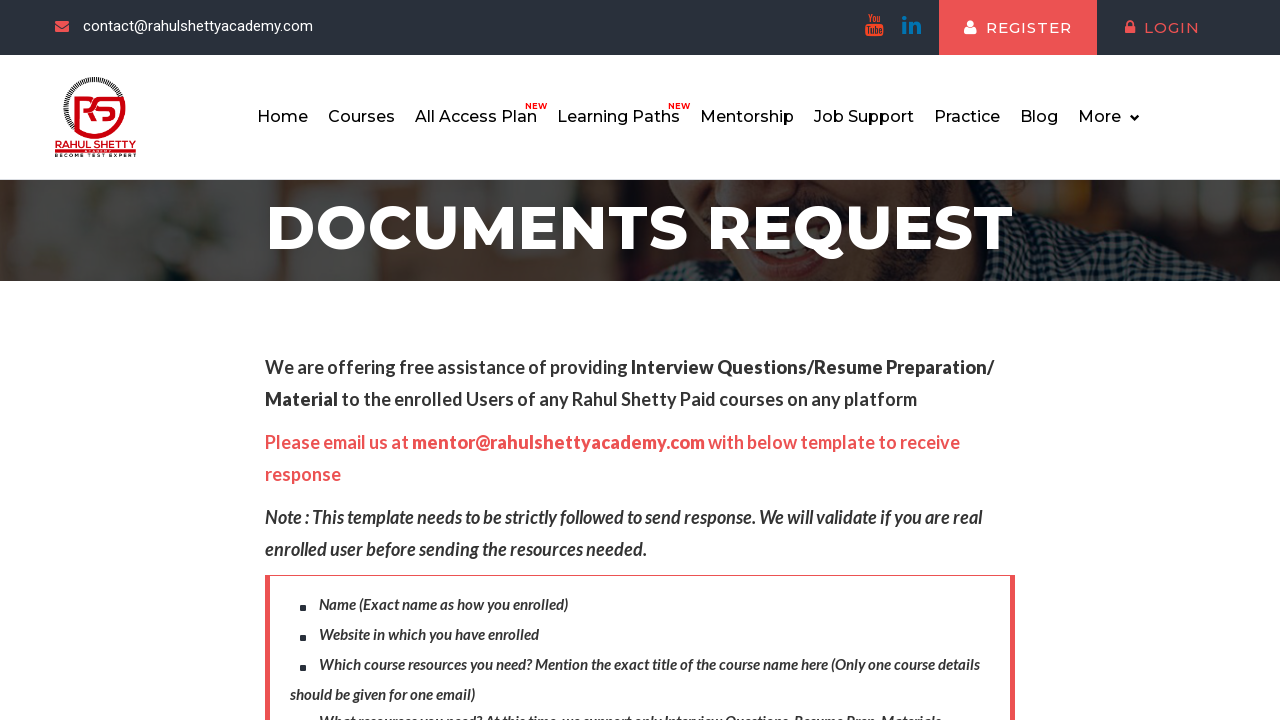

Closed child window and switched back to parent
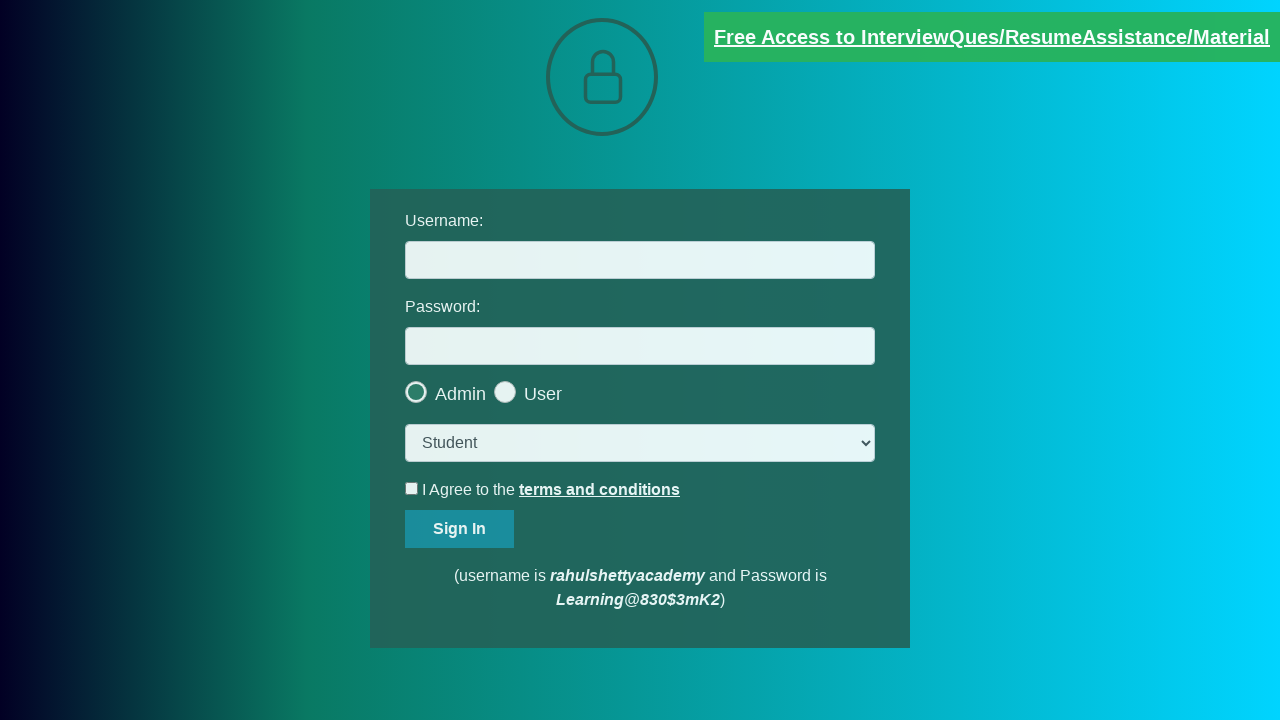

Entered extracted email into username field on #username
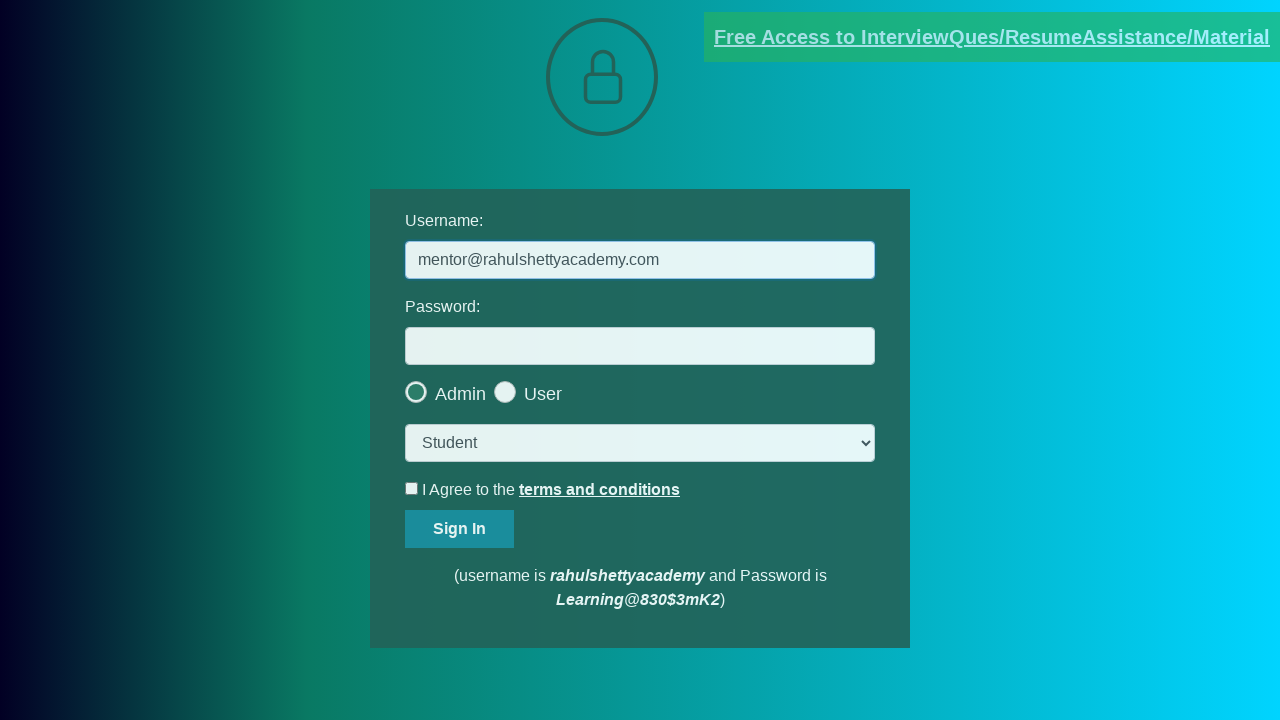

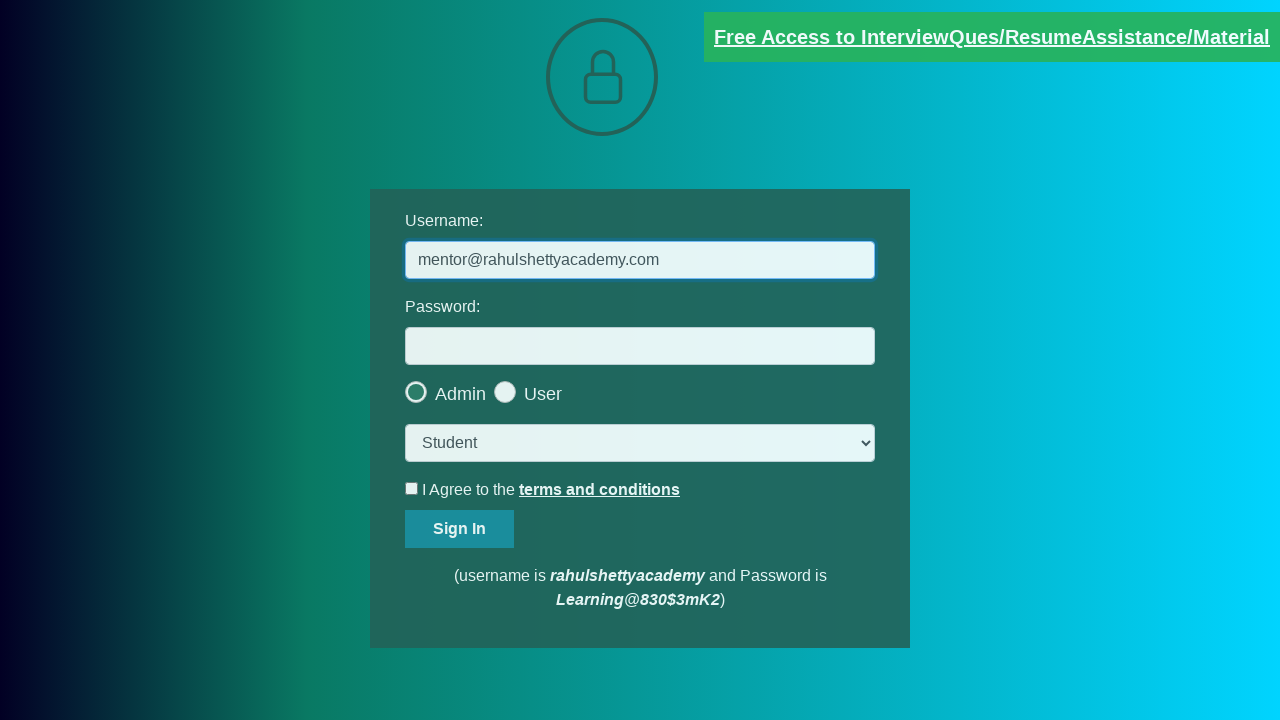